Tests dropdown selection functionality by selecting options using different methods (index, value, and visible text)

Starting URL: https://the-internet.herokuapp.com/dropdown

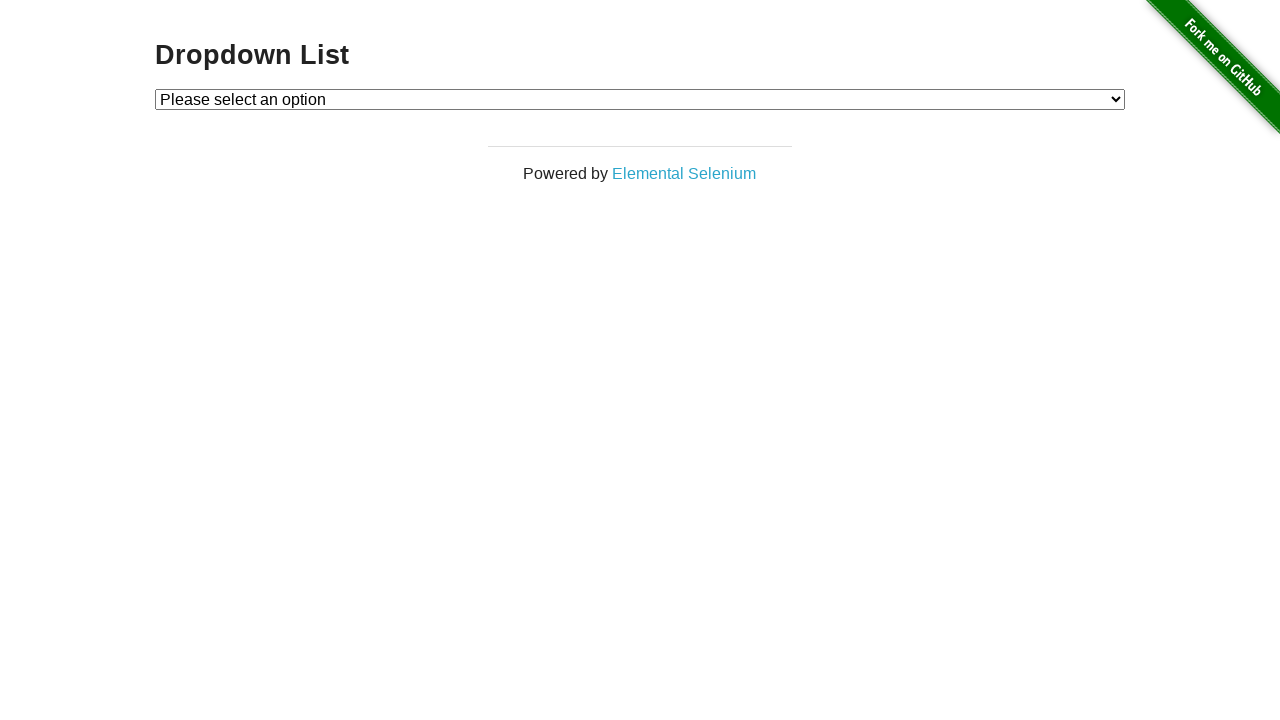

Selected Option 1 using index method on select#dropdown
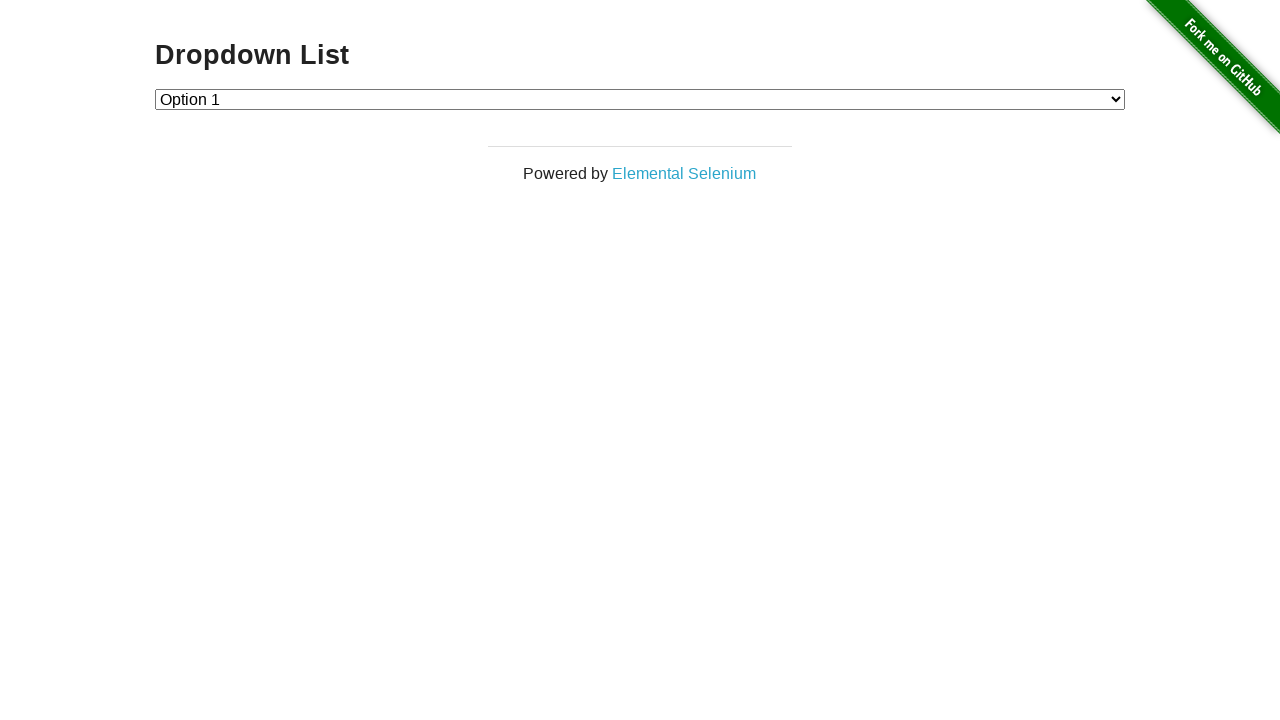

Selected Option 2 using value attribute on select#dropdown
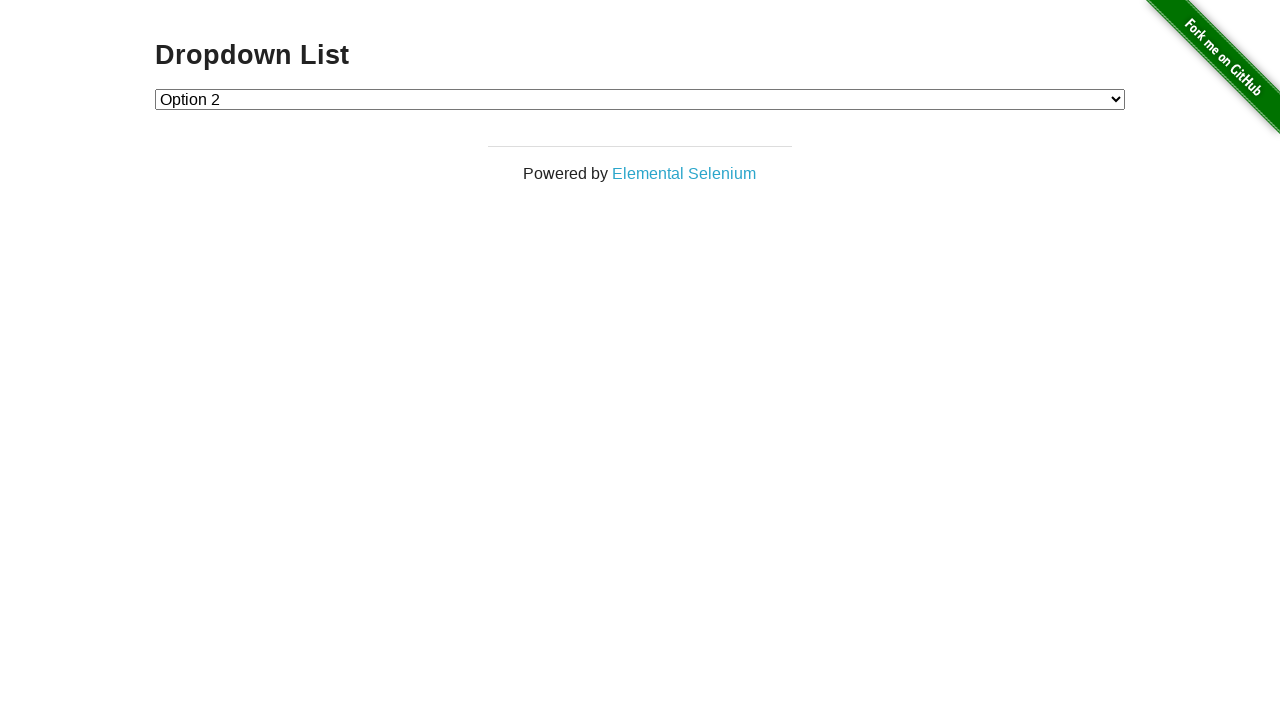

Selected Option 1 using visible text label on select#dropdown
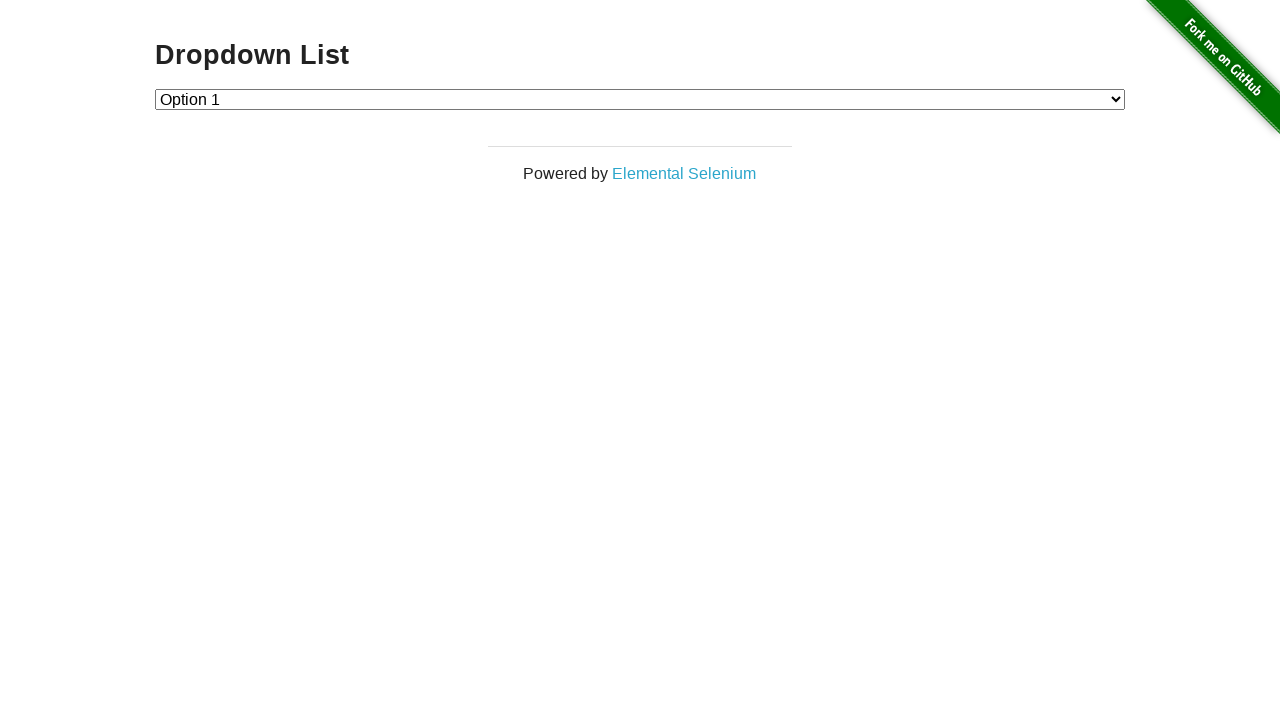

Verified dropdown element is present
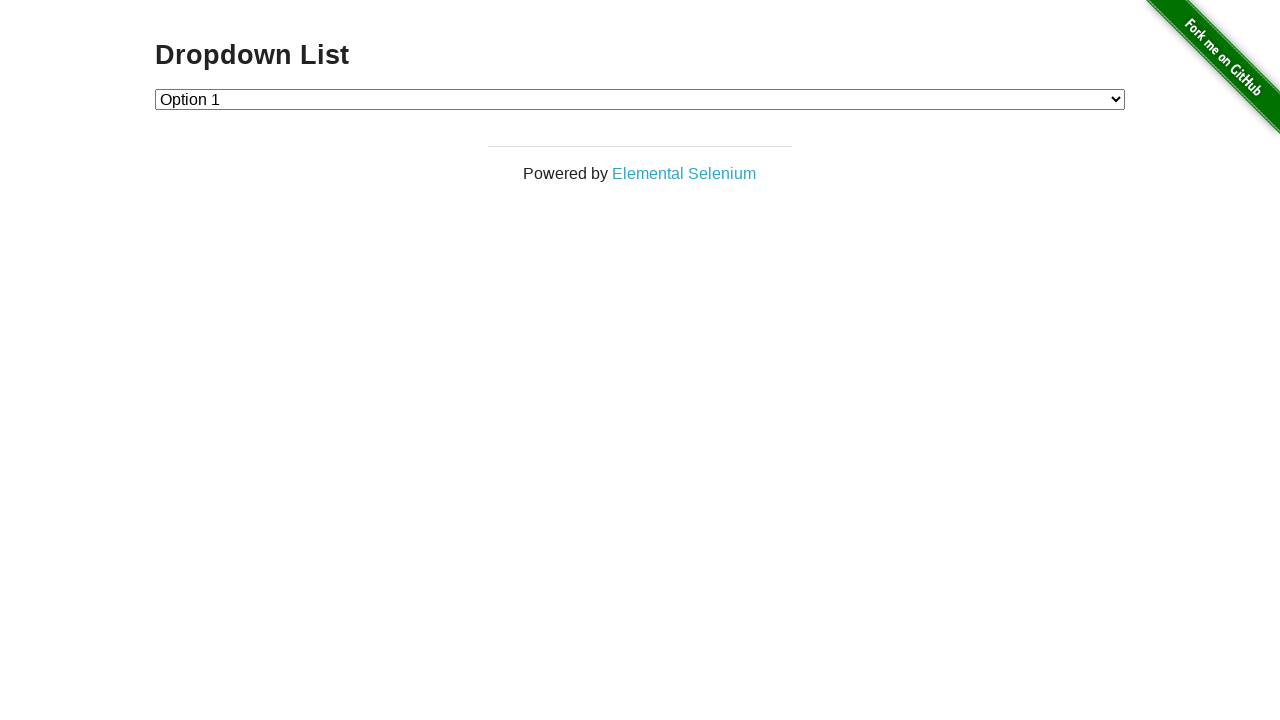

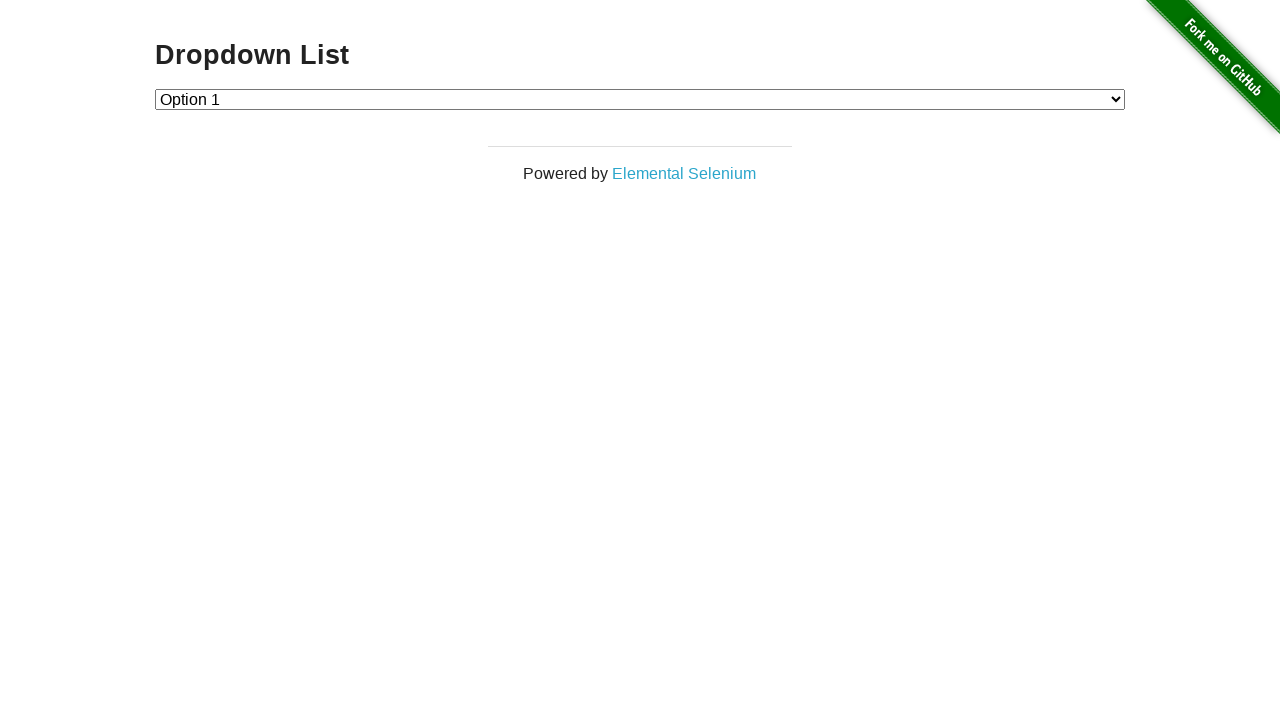